Tests element location by name attribute by navigating to a test automation practice site and clicking on an element with name 'start'

Starting URL: https://testautomationpractice.blogspot.com/

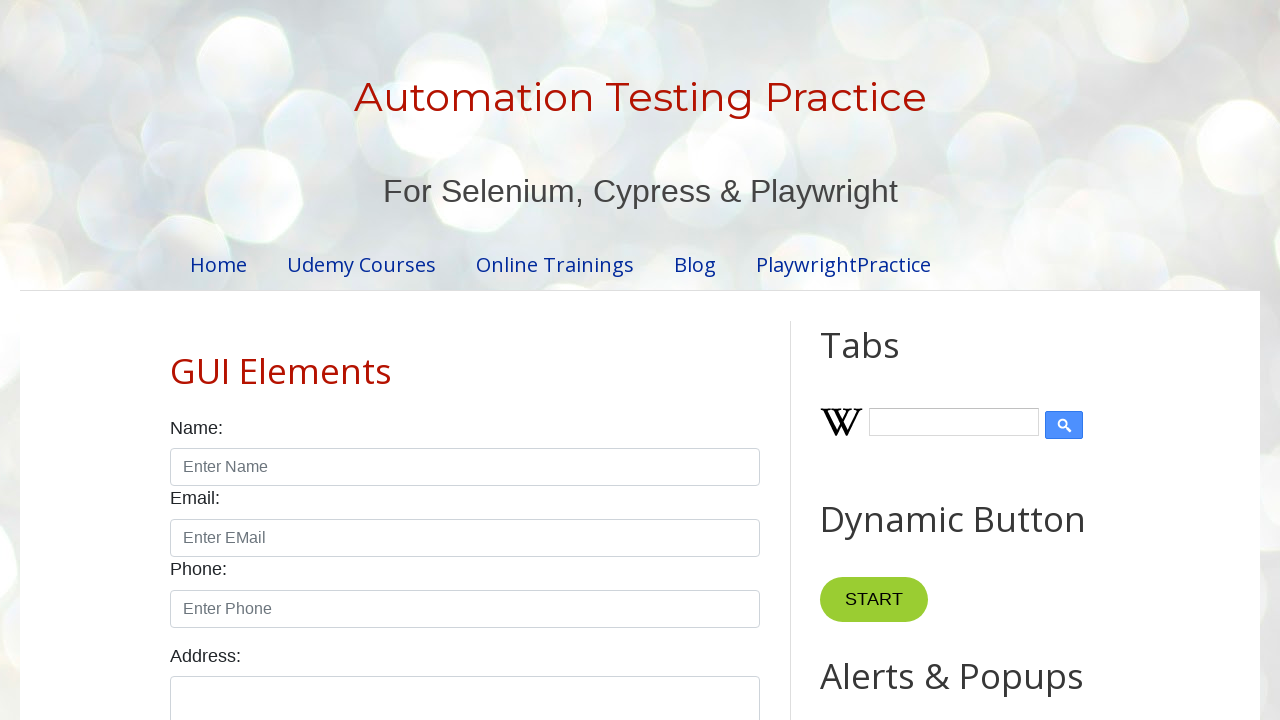

Clicked element with name 'start' at (874, 600) on [name='start']
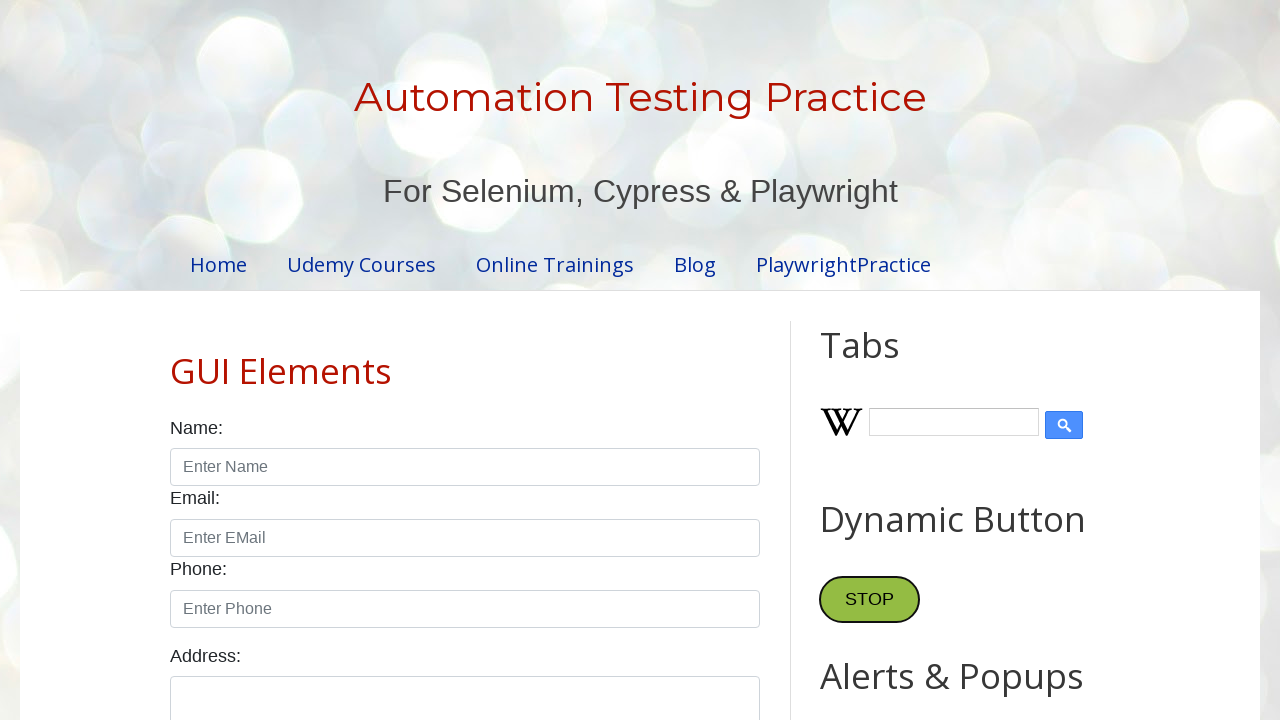

Waited 1 second for action to complete
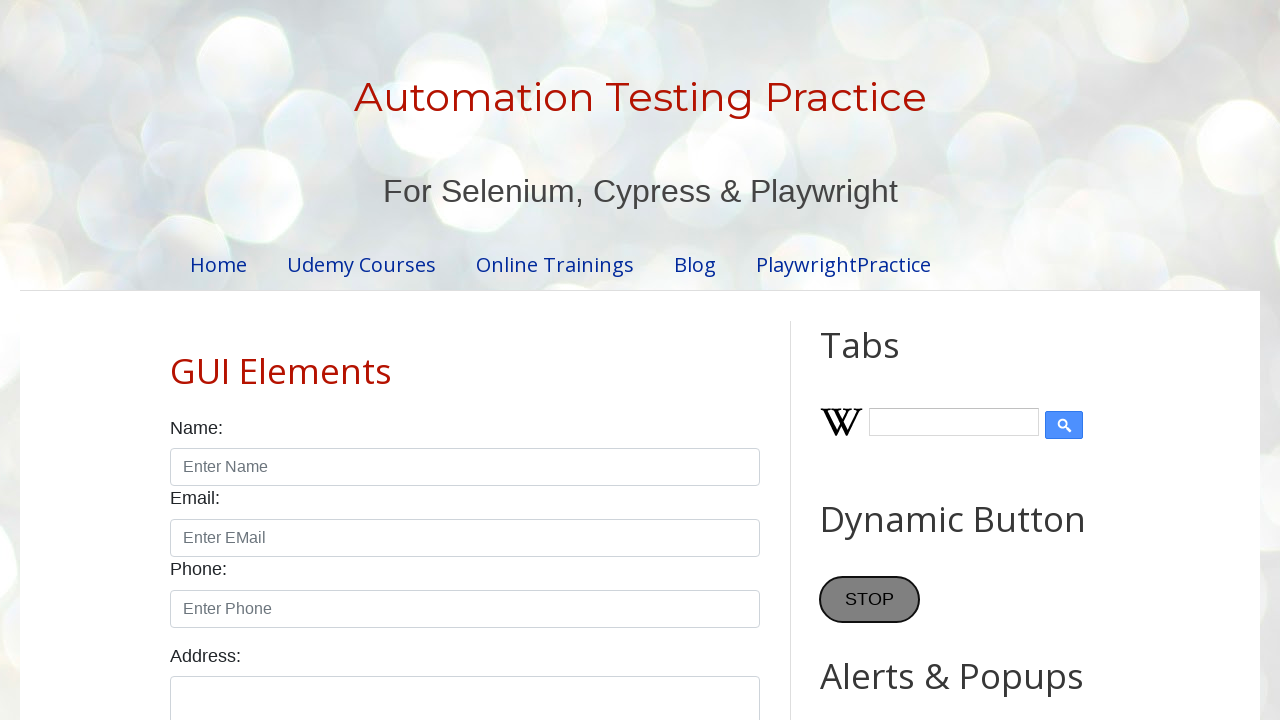

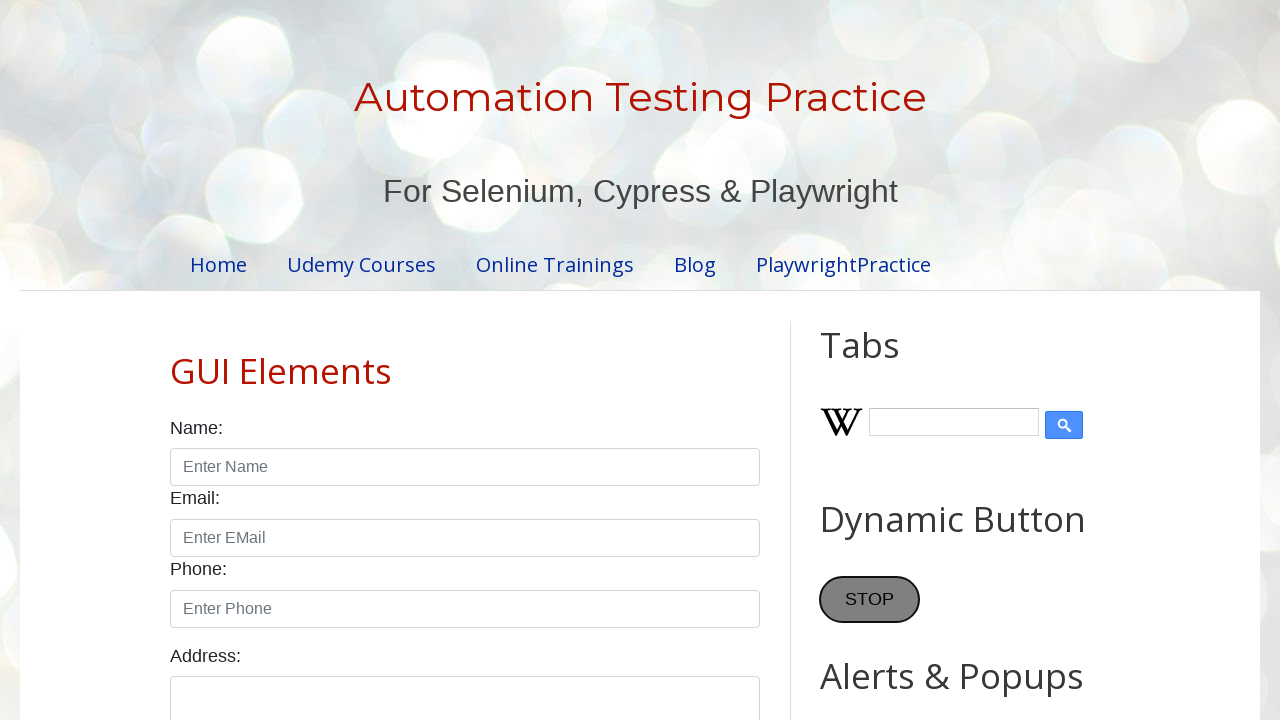